Opens YouTube and performs multiple searches in new browser tabs, searching for different music-related queries. Each search opens a new tab, navigates to YouTube, and uses the search bar to find content.

Starting URL: https://www.youtube.com/

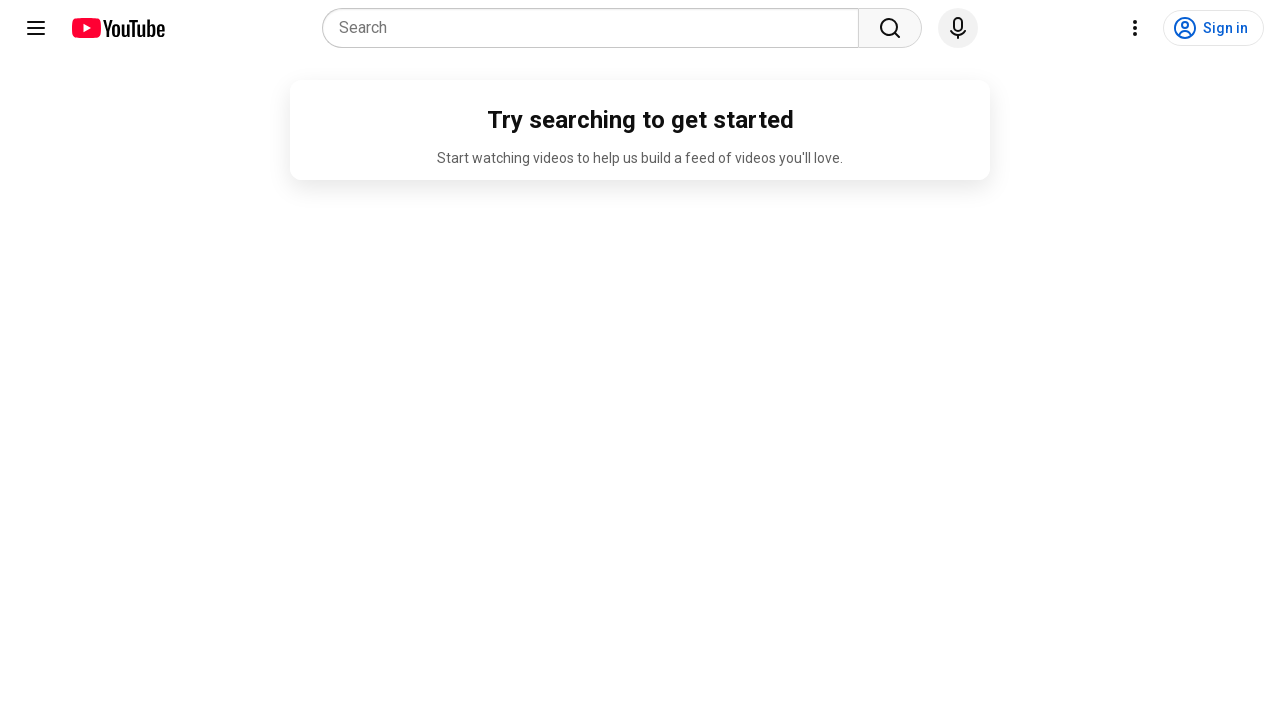

YouTube search bar loaded on initial tab
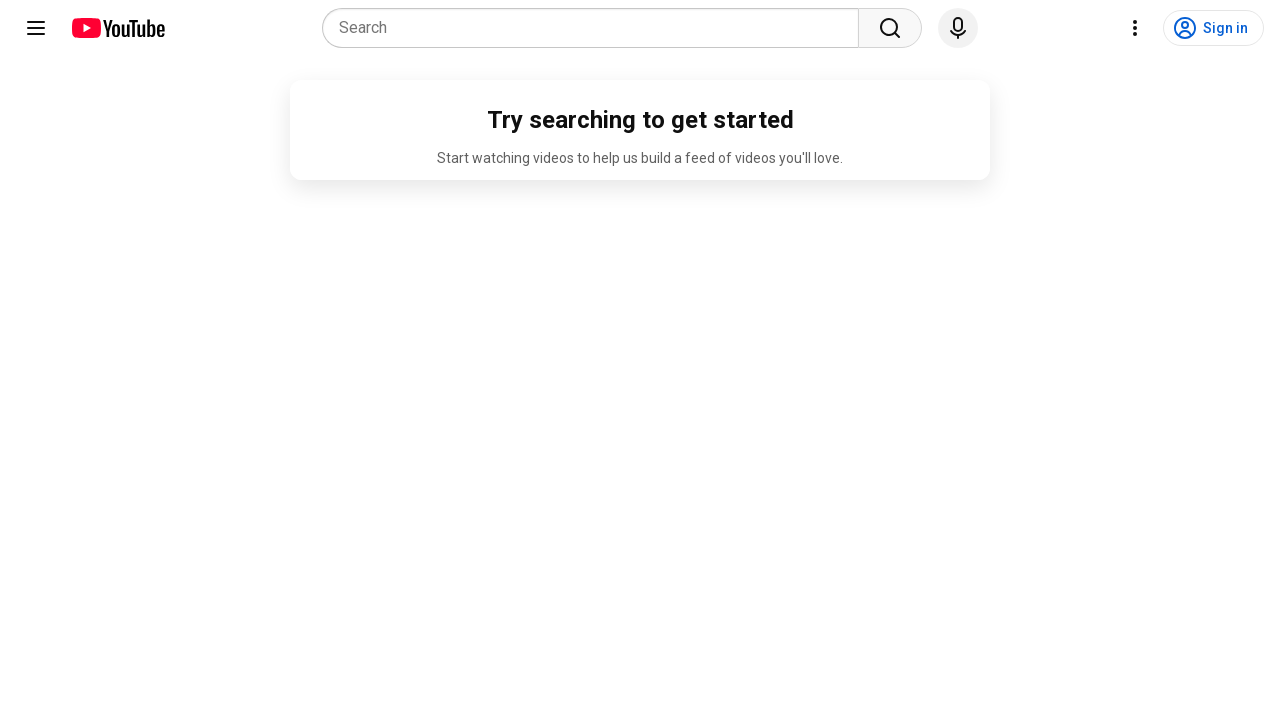

Filled search bar with 'lofi hip hop beats playlist' on initial tab on input[name='search_query']
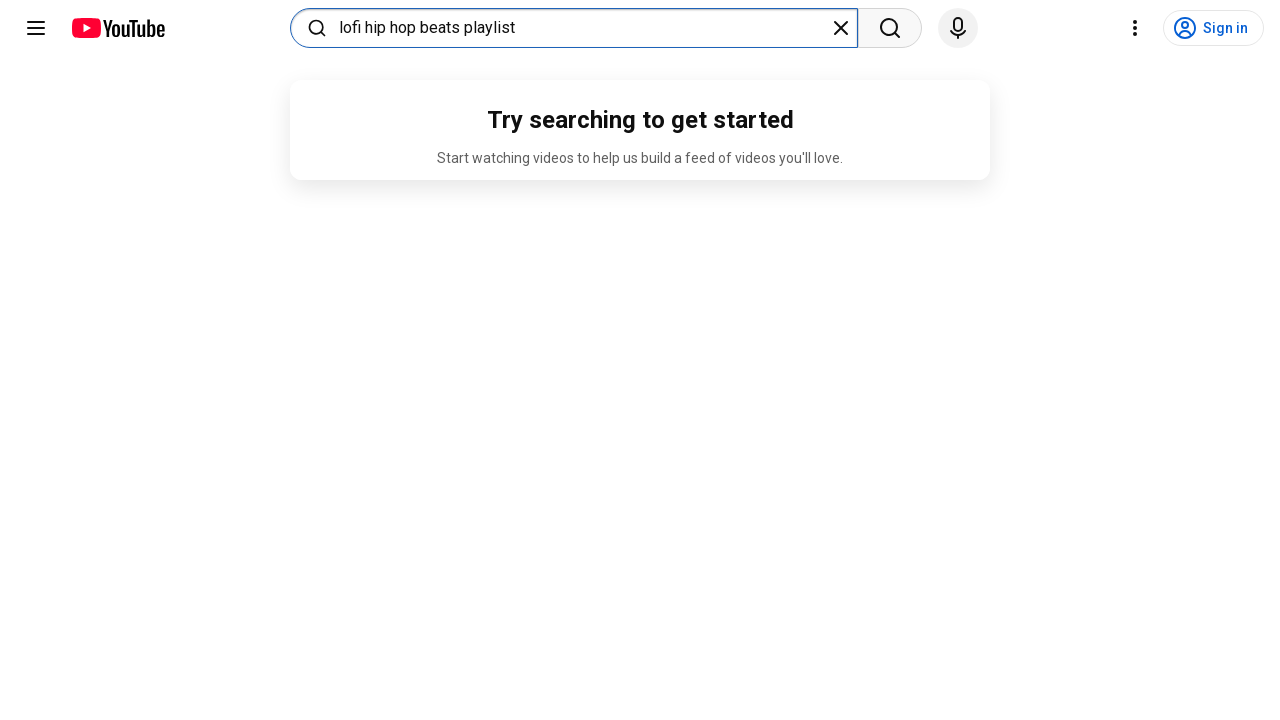

Pressed Enter to search for lofi hip hop beats playlist on input[name='search_query']
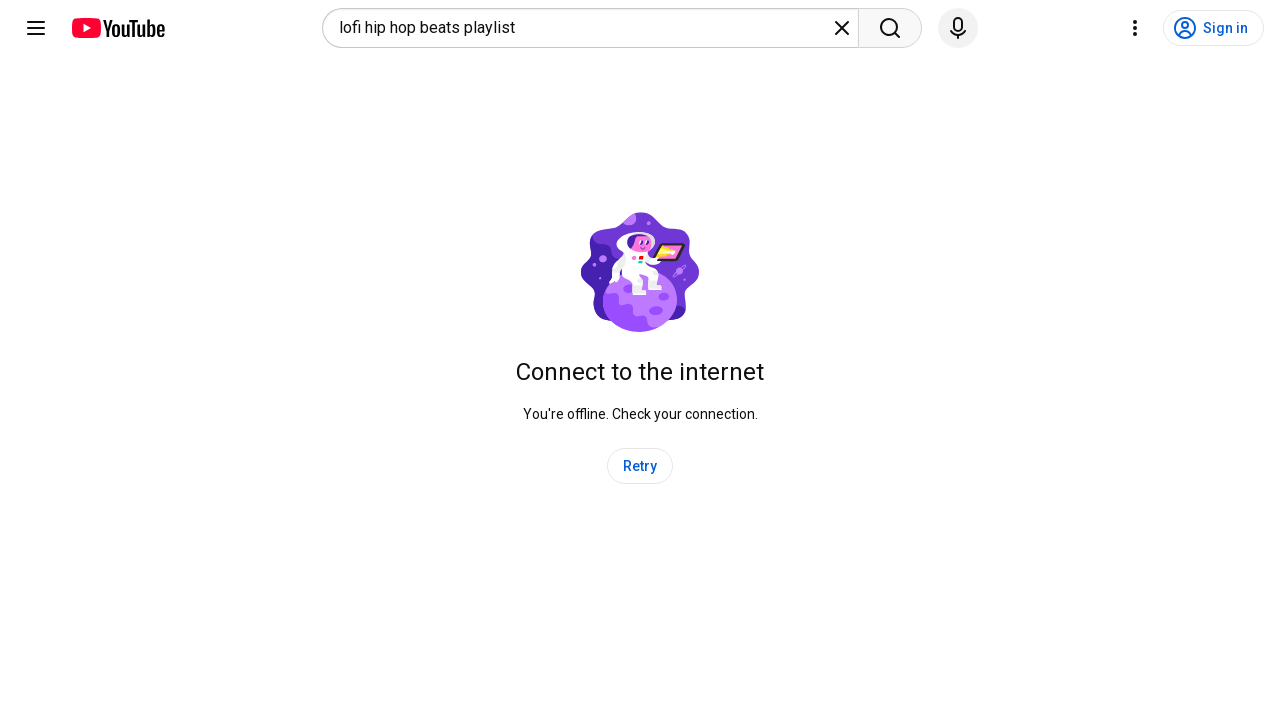

Search results loaded for lofi hip hop beats playlist
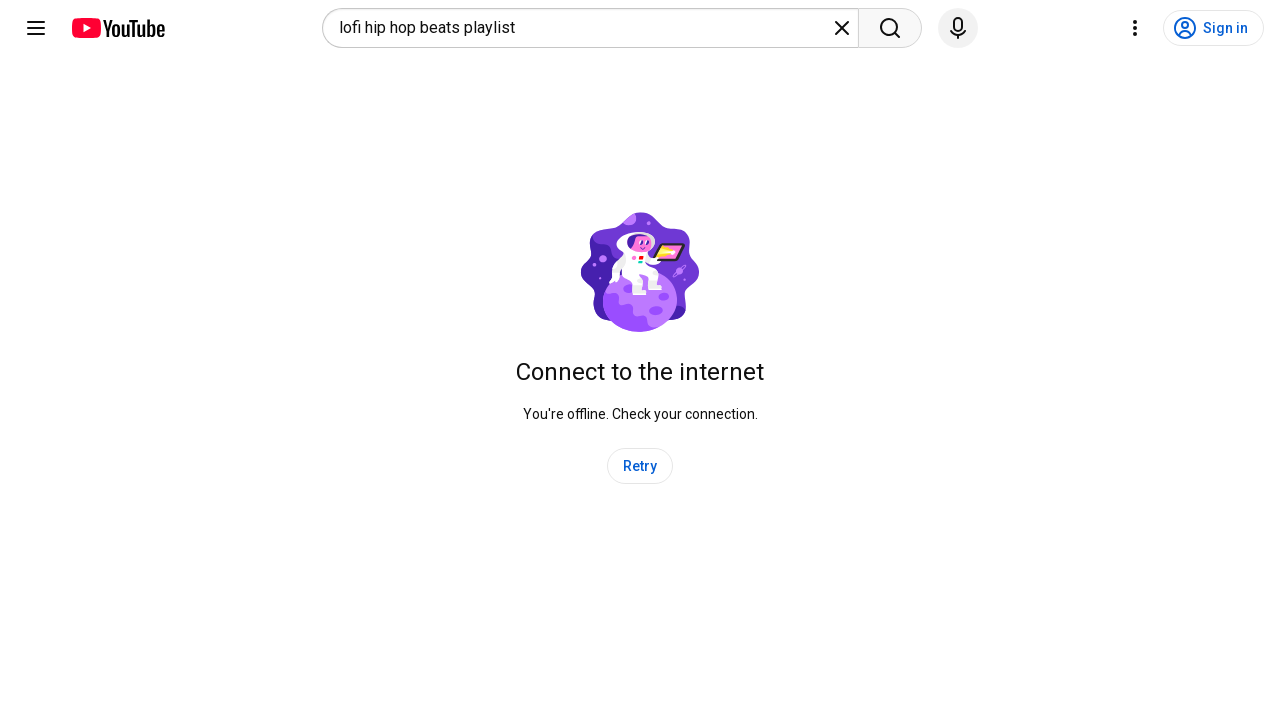

Opened new browser tab #2
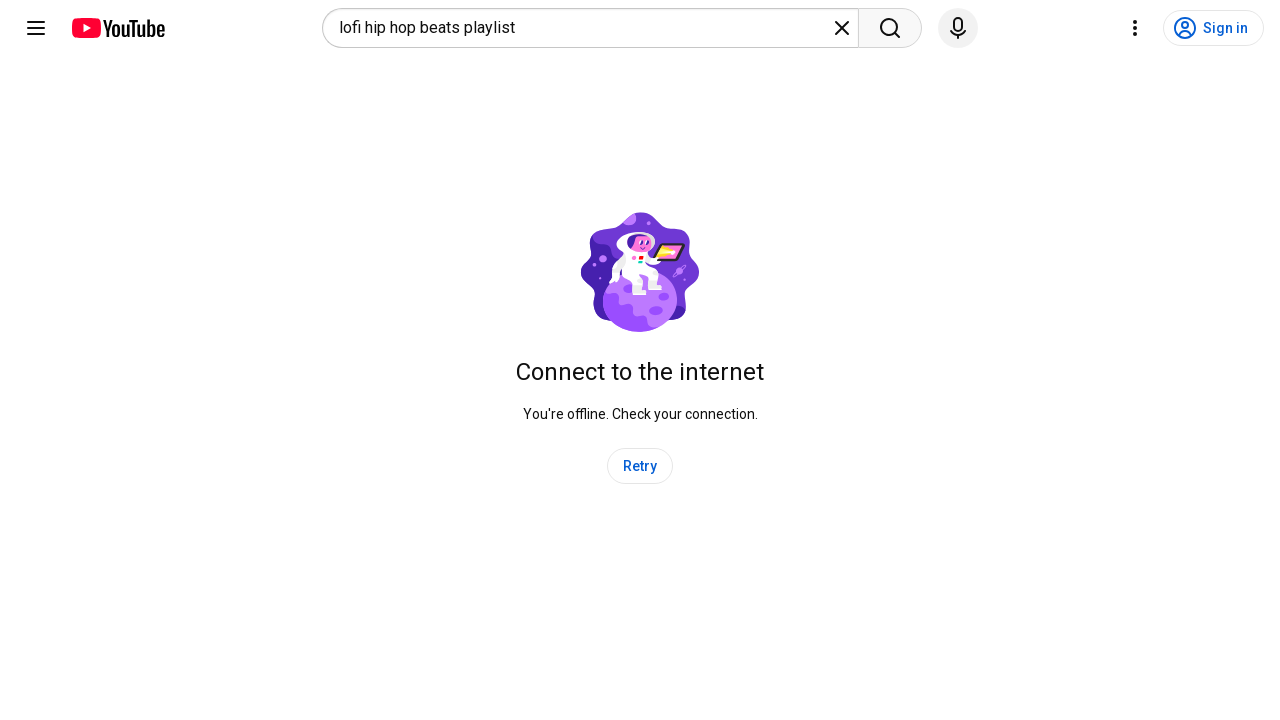

Navigated to YouTube in new tab #2
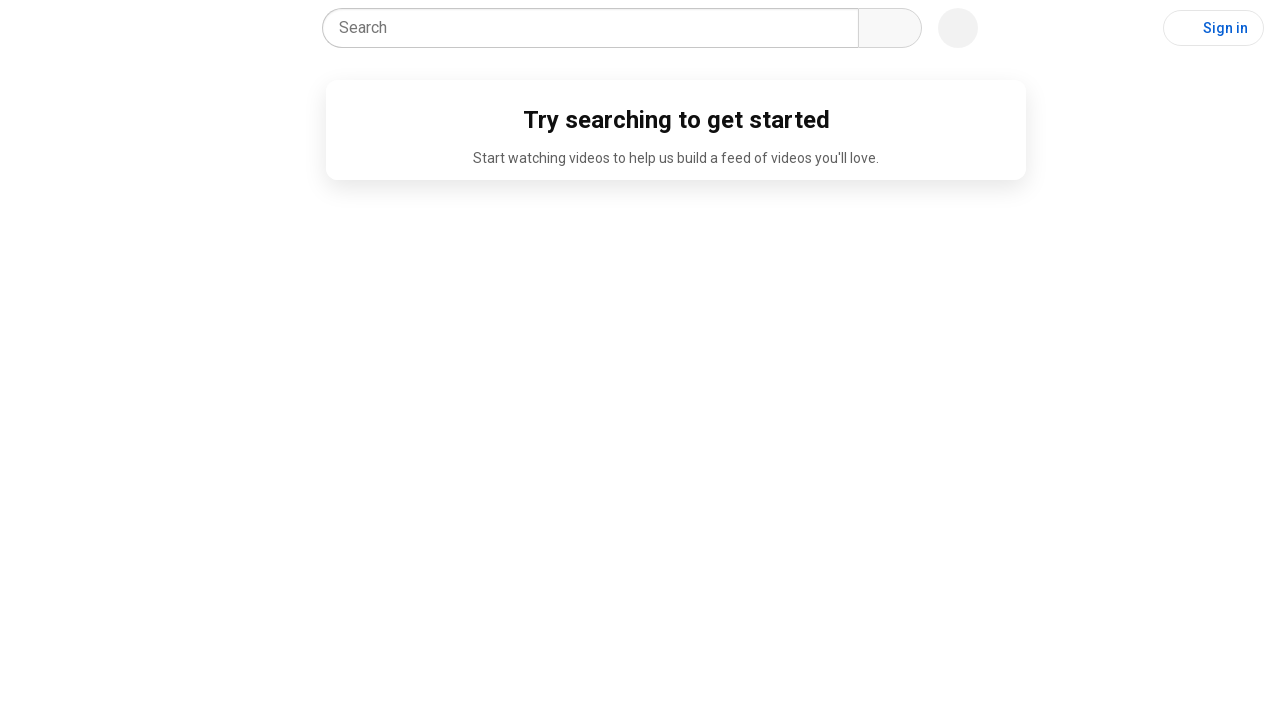

YouTube search bar loaded in tab #2
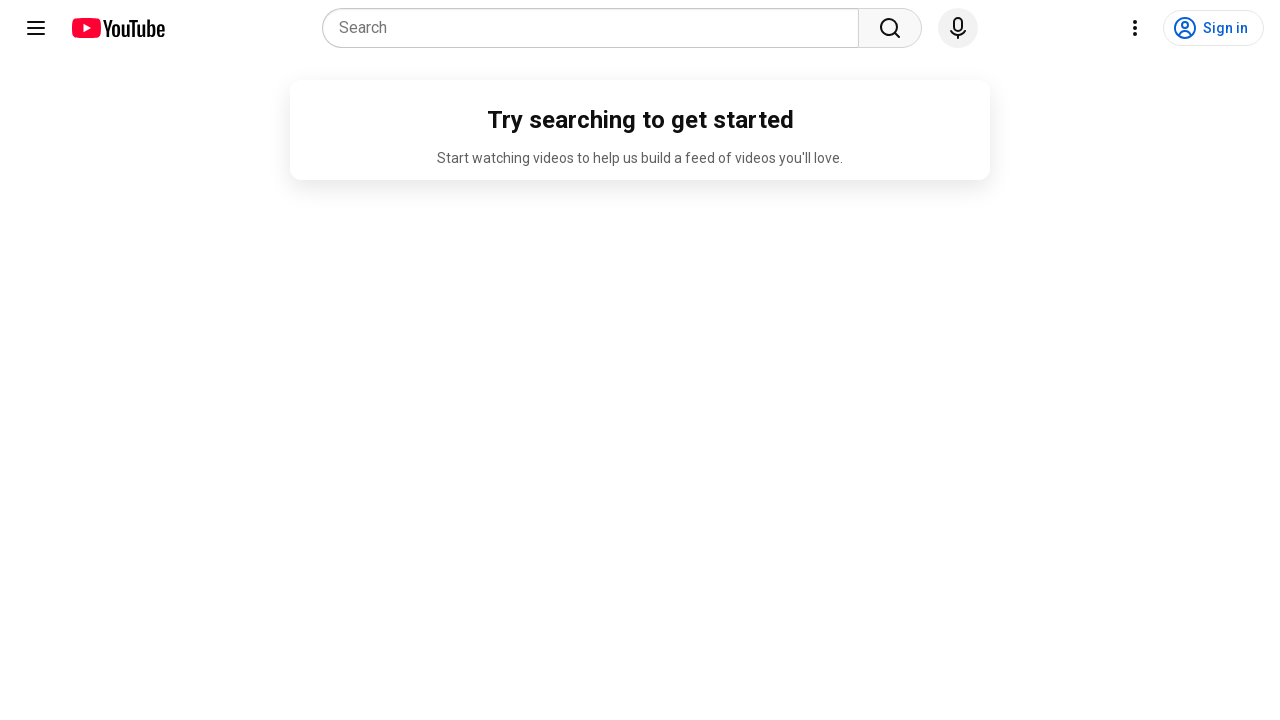

Filled search bar with 'classical piano music playlist' in tab #2 on input[name='search_query']
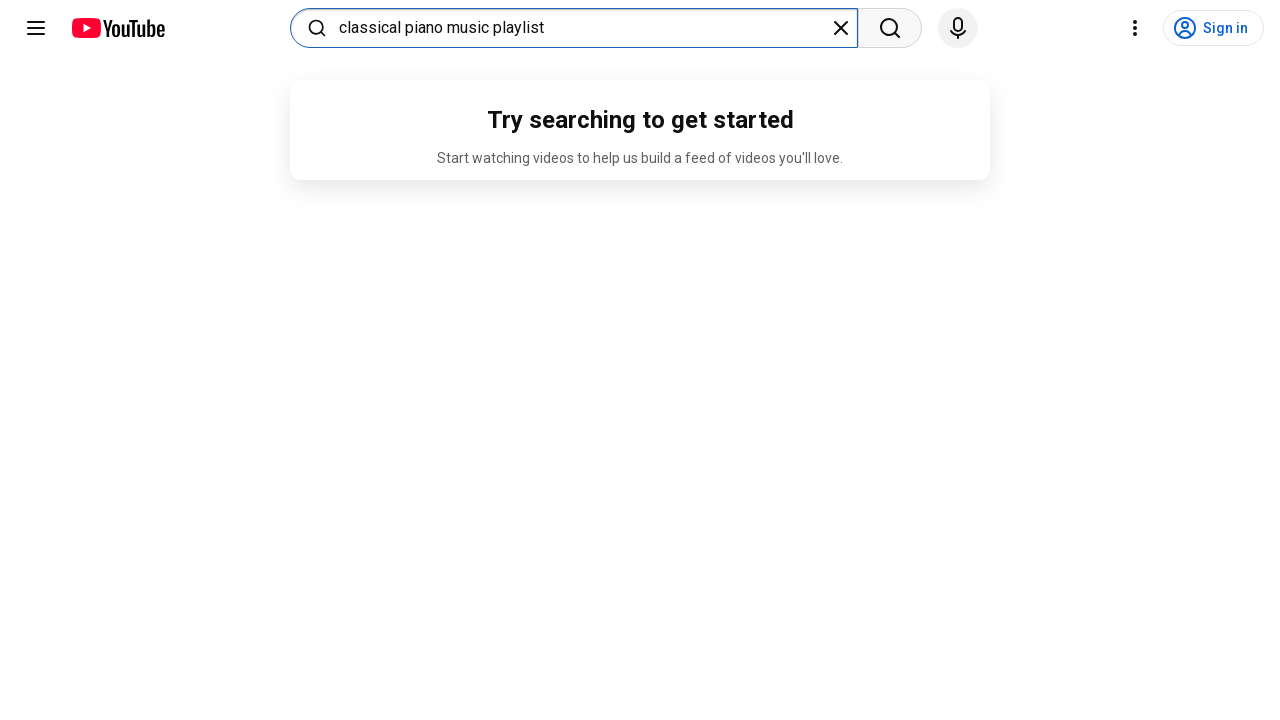

Pressed Enter to search for 'classical piano music playlist' in tab #2 on input[name='search_query']
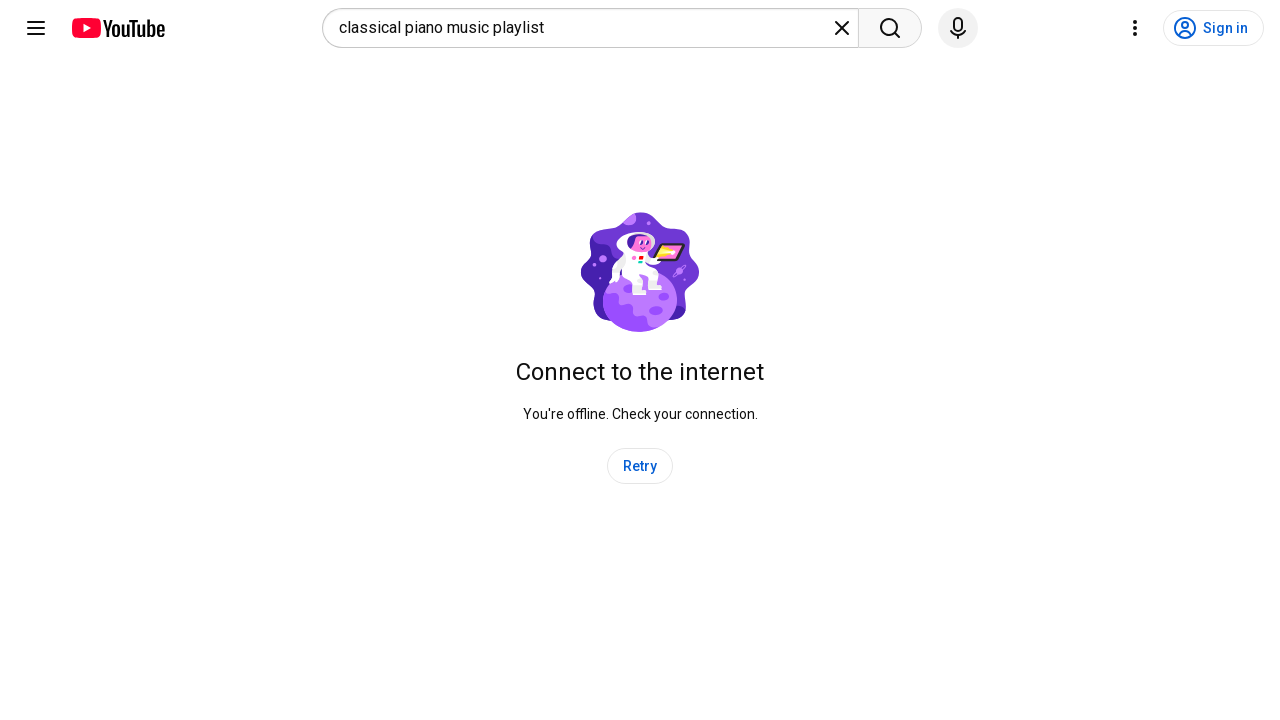

Search results loaded for 'classical piano music playlist' in tab #2
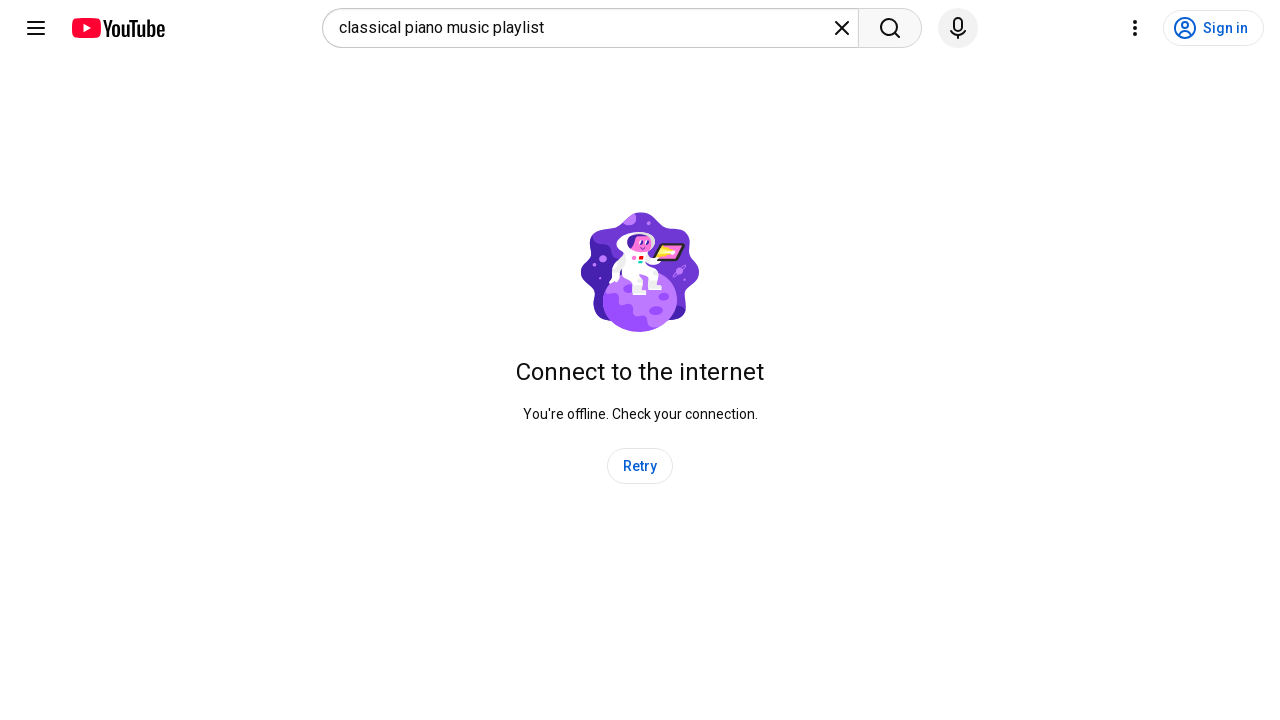

Opened new browser tab #3
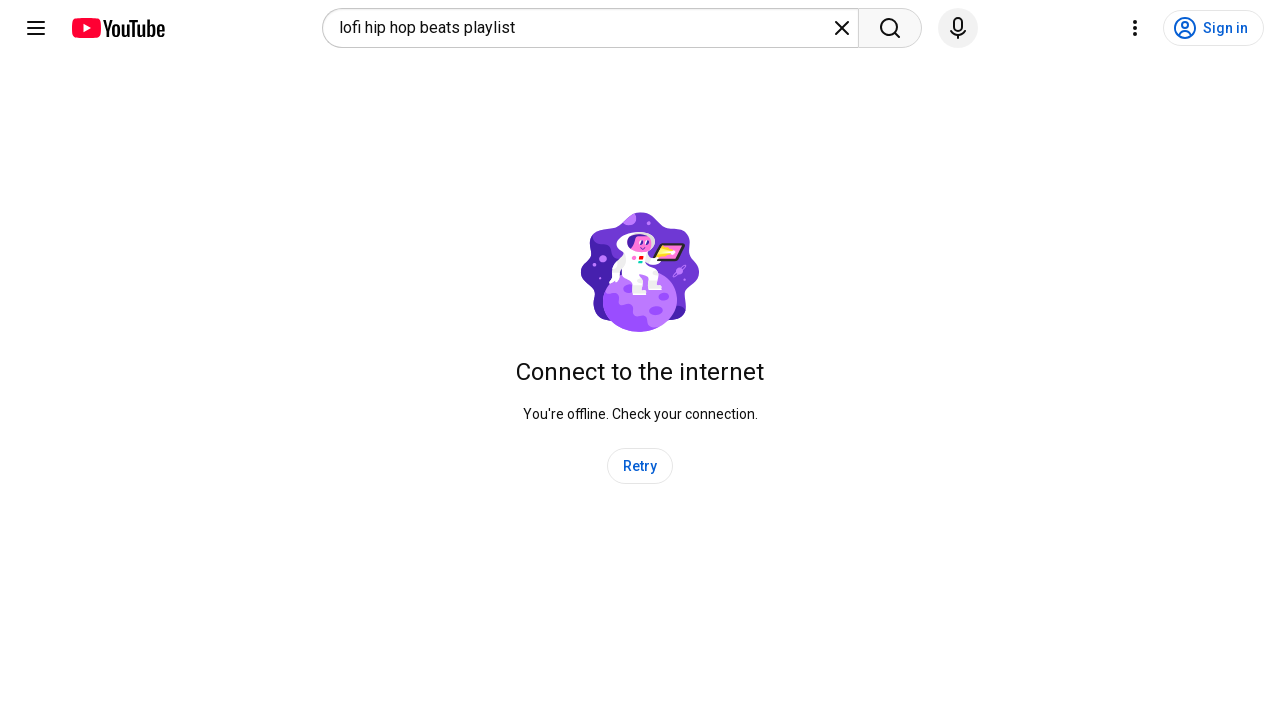

Navigated to YouTube in new tab #3
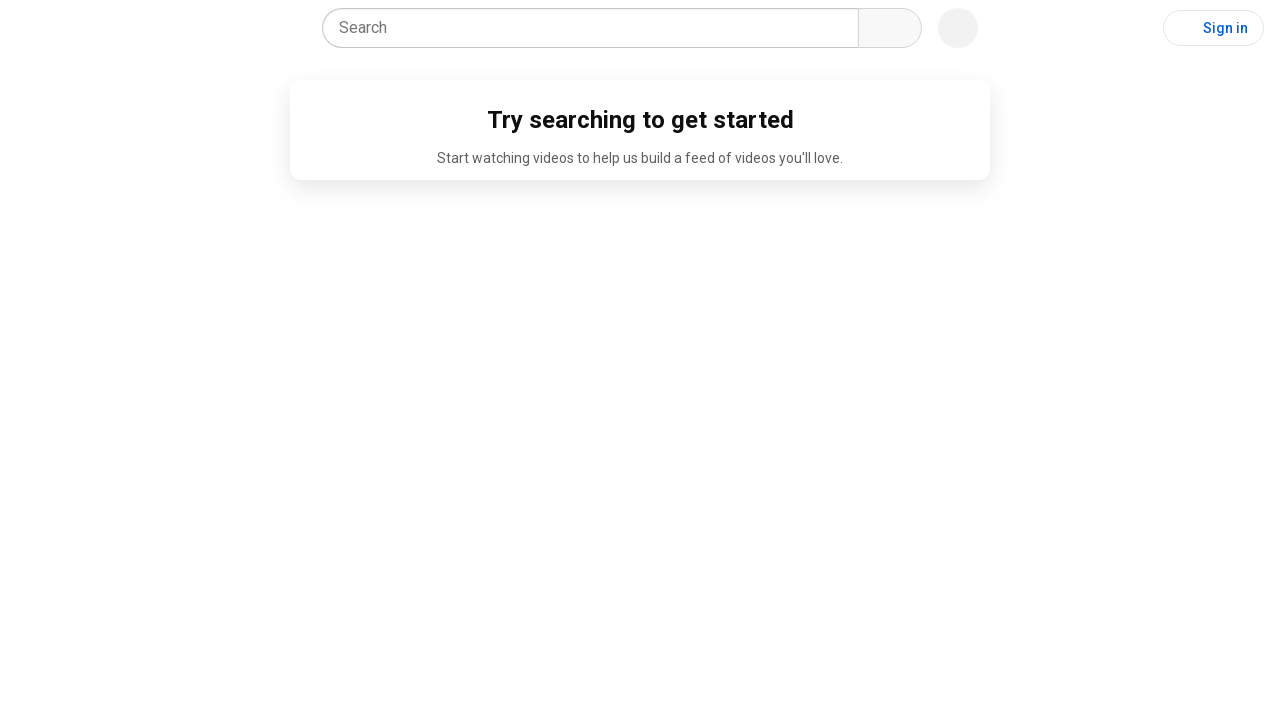

YouTube search bar loaded in tab #3
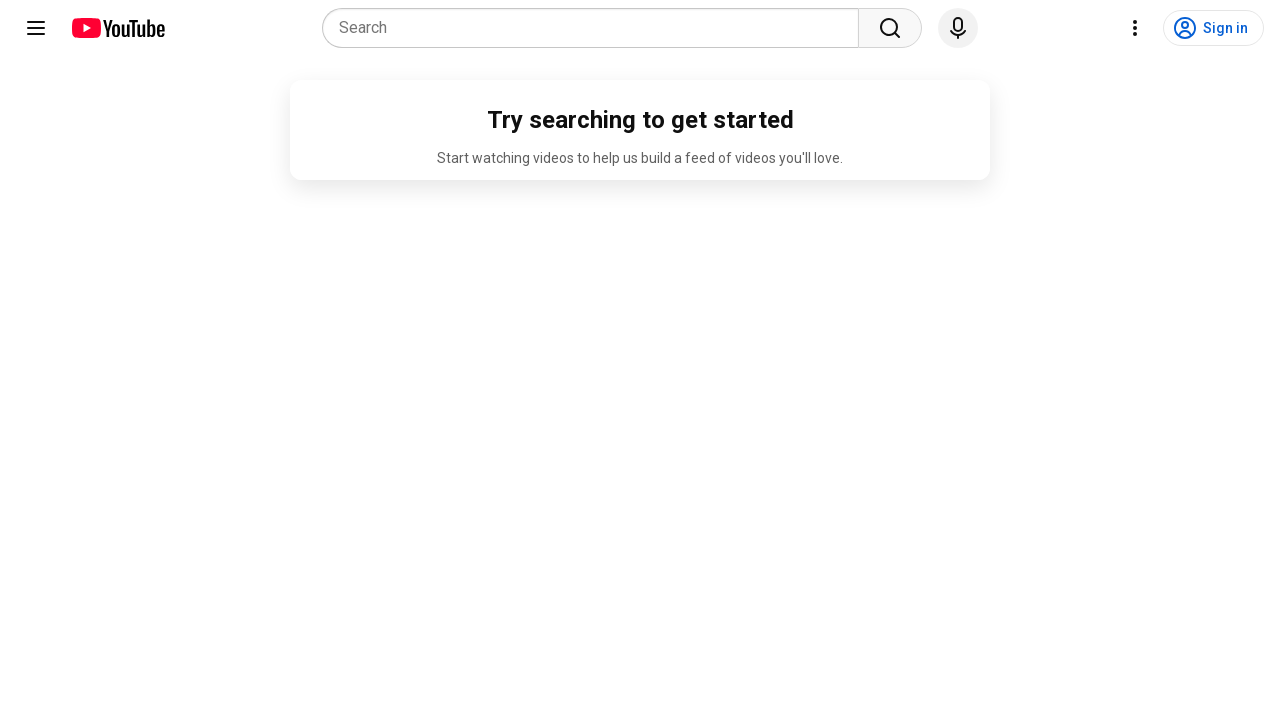

Filled search bar with 'jazz relaxing playlist' in tab #3 on input[name='search_query']
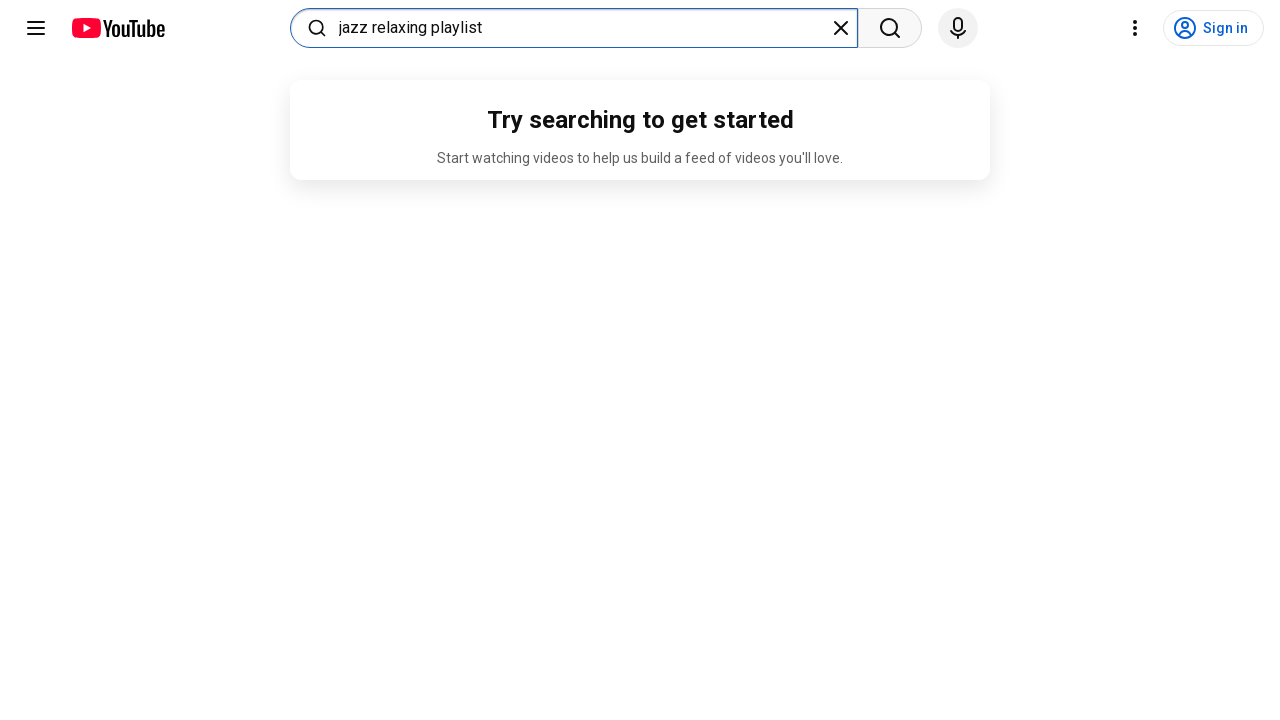

Pressed Enter to search for 'jazz relaxing playlist' in tab #3 on input[name='search_query']
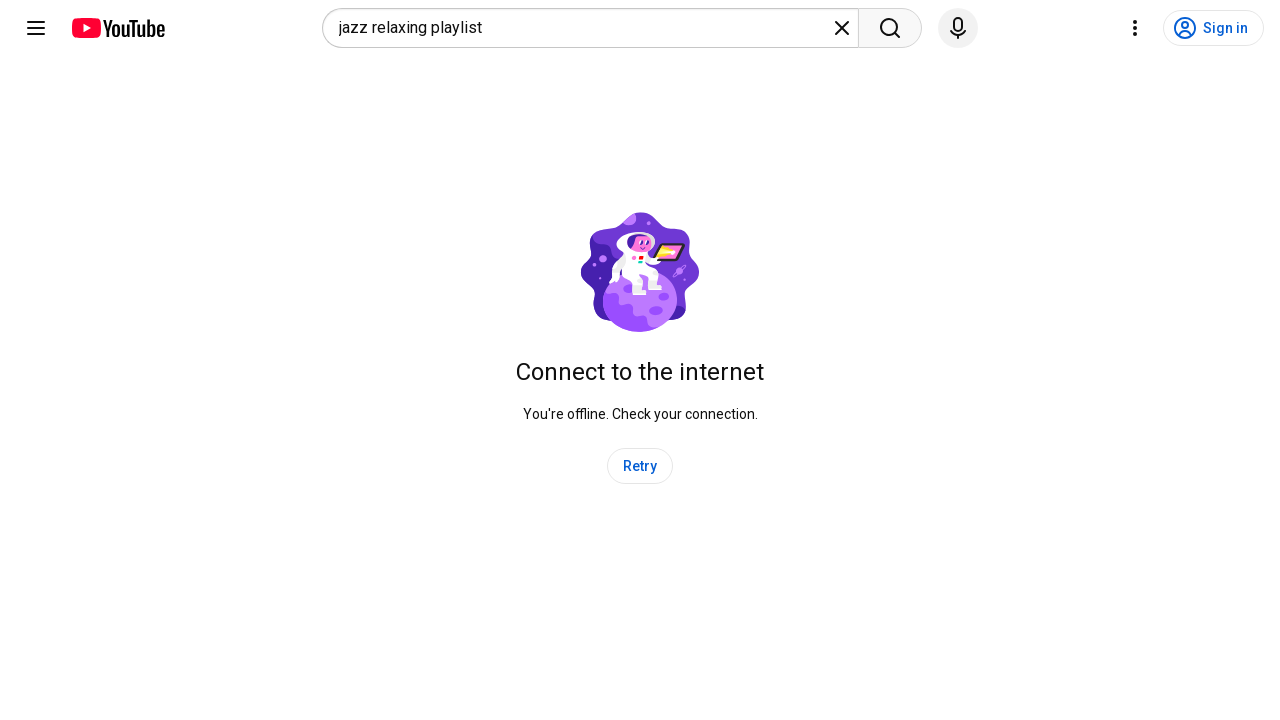

Search results loaded for 'jazz relaxing playlist' in tab #3
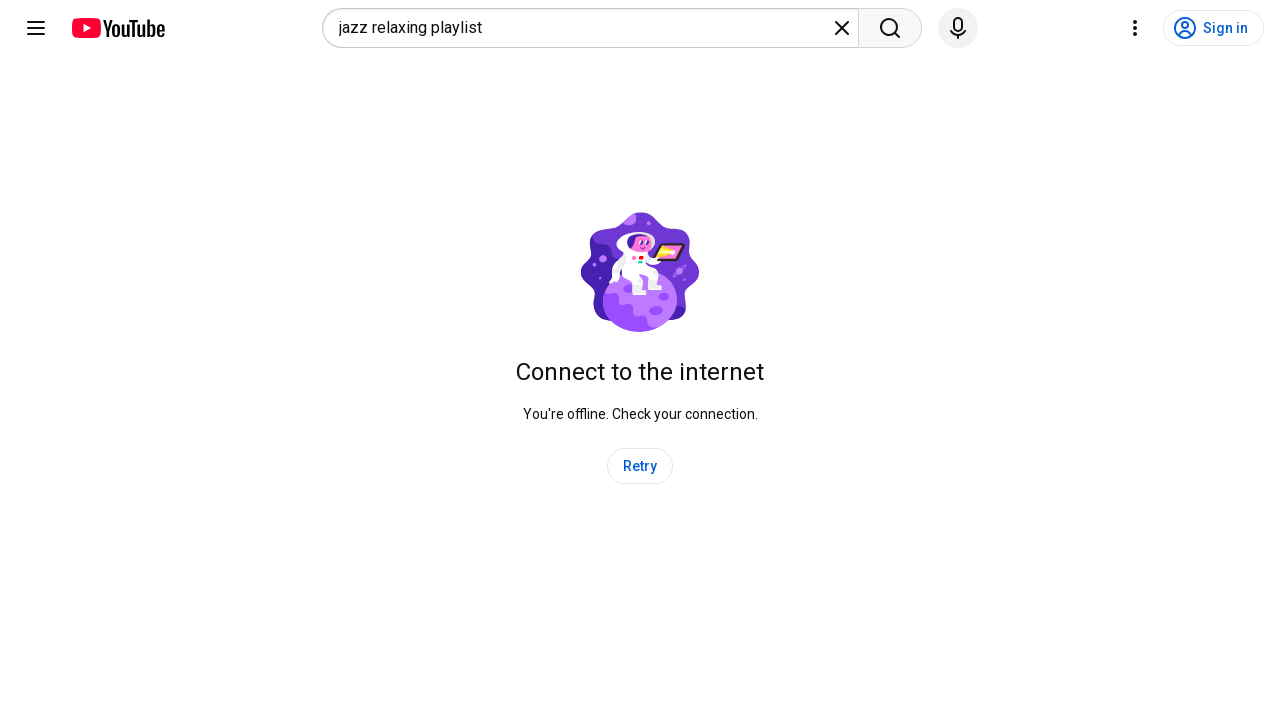

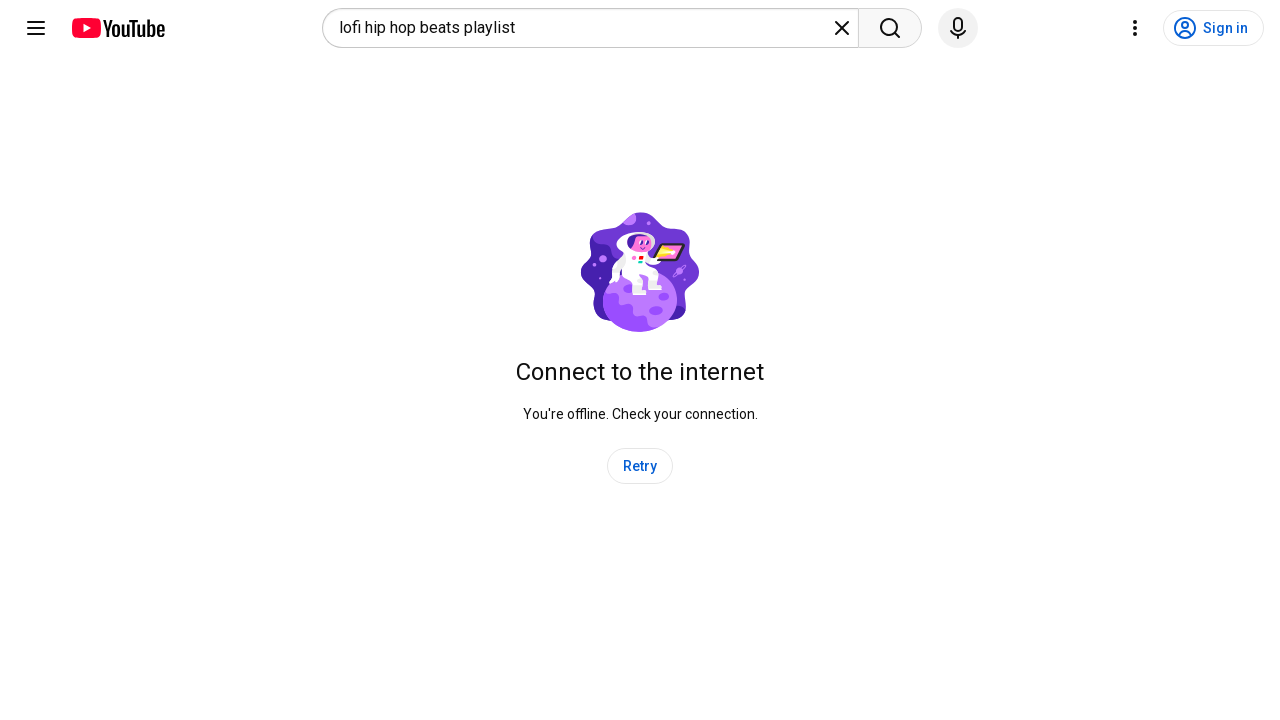